Navigates to login practice page and verifies the page title matches expected value

Starting URL: https://rahulshettyacademy.com/loginpagePractise/

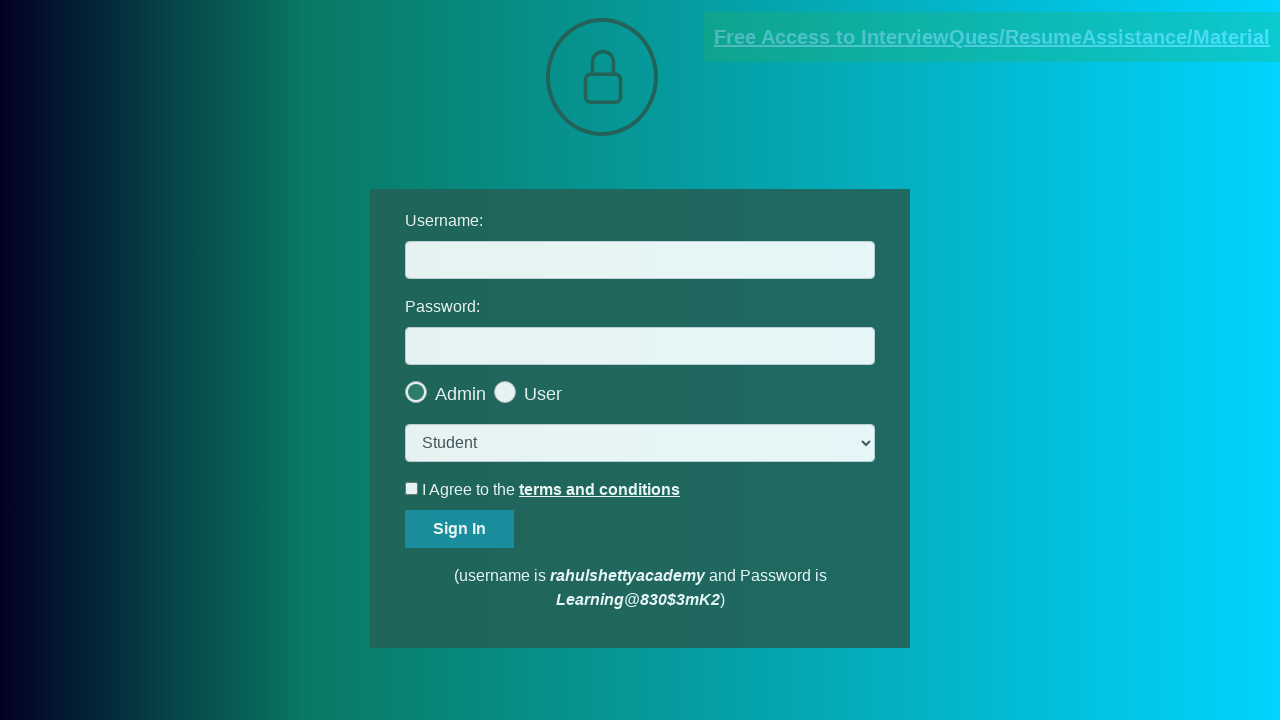

Verified page title matches 'LoginPage Practise | Rahul Shetty Academy'
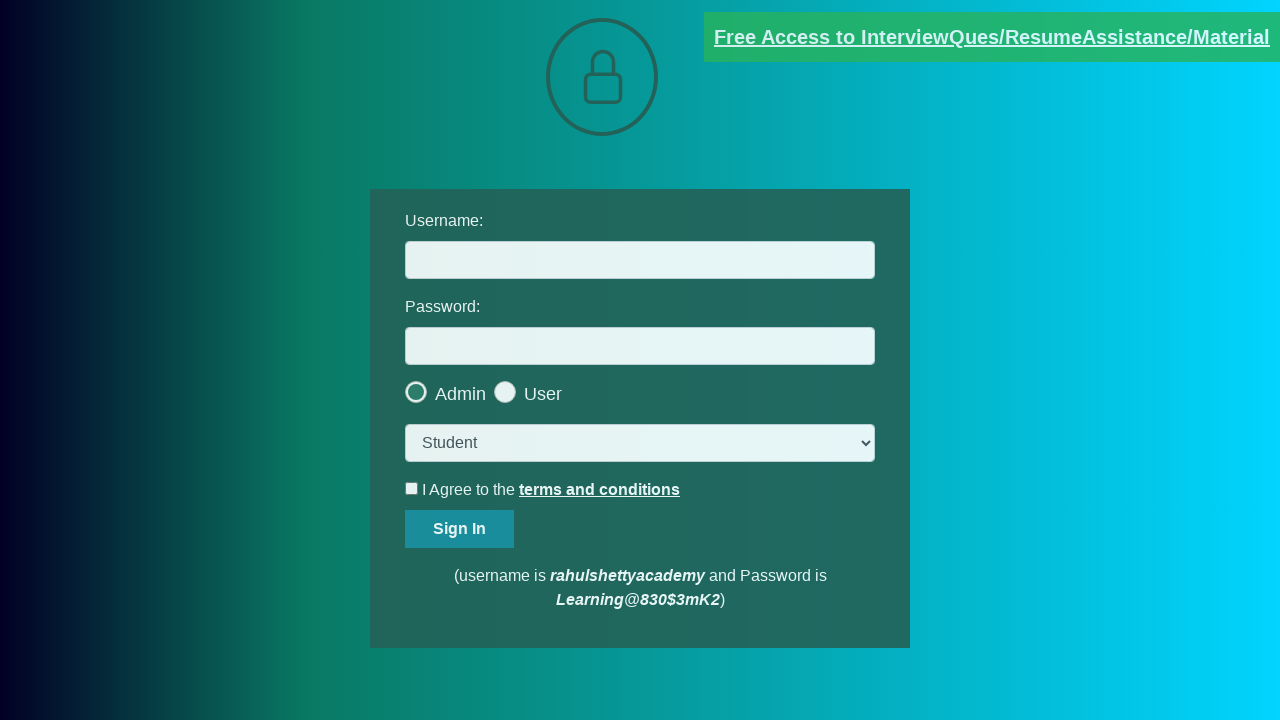

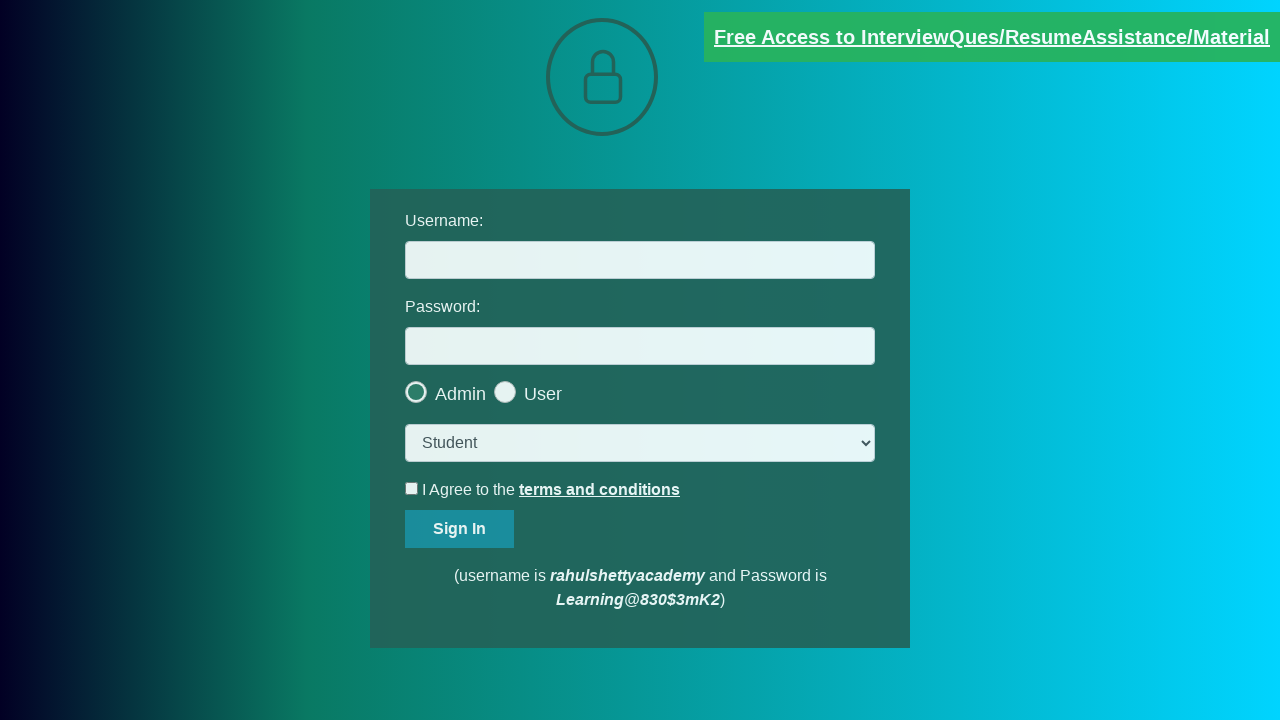